Tests browser tab handling by opening OpenCart website, then opening a new tab and navigating to the same URL in the new tab

Starting URL: http://opencart.com/

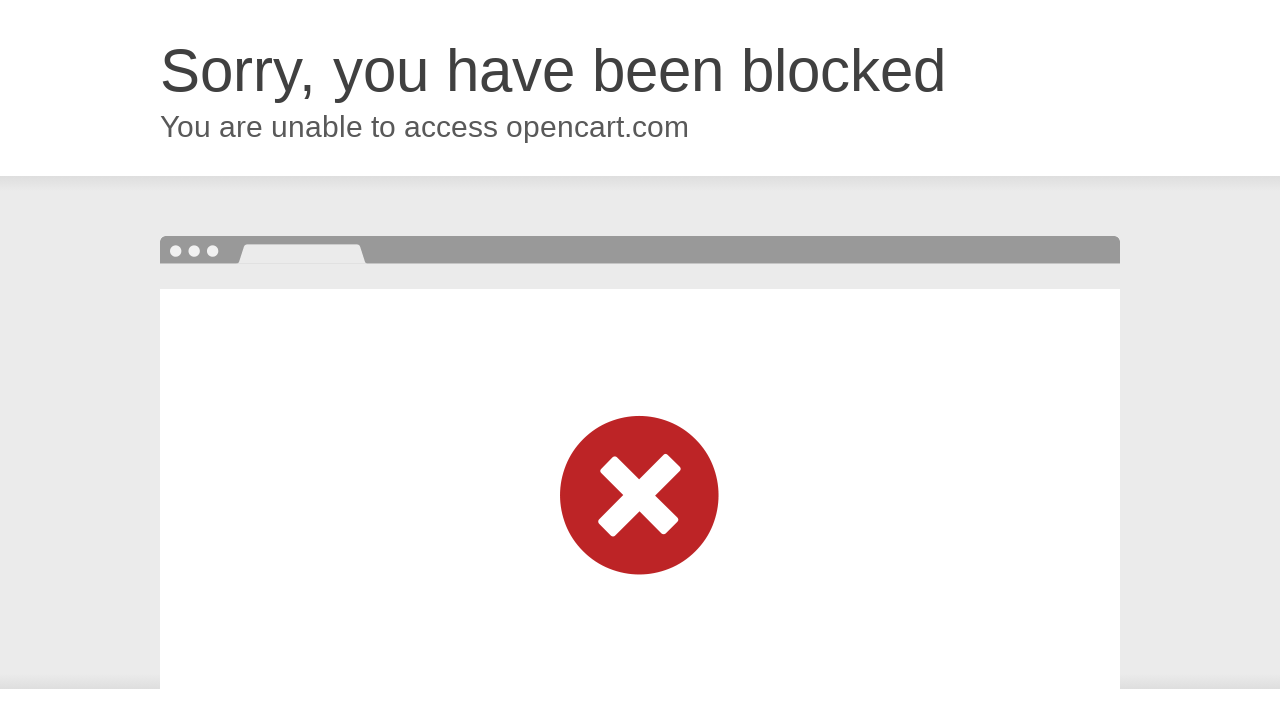

Opened a new browser tab
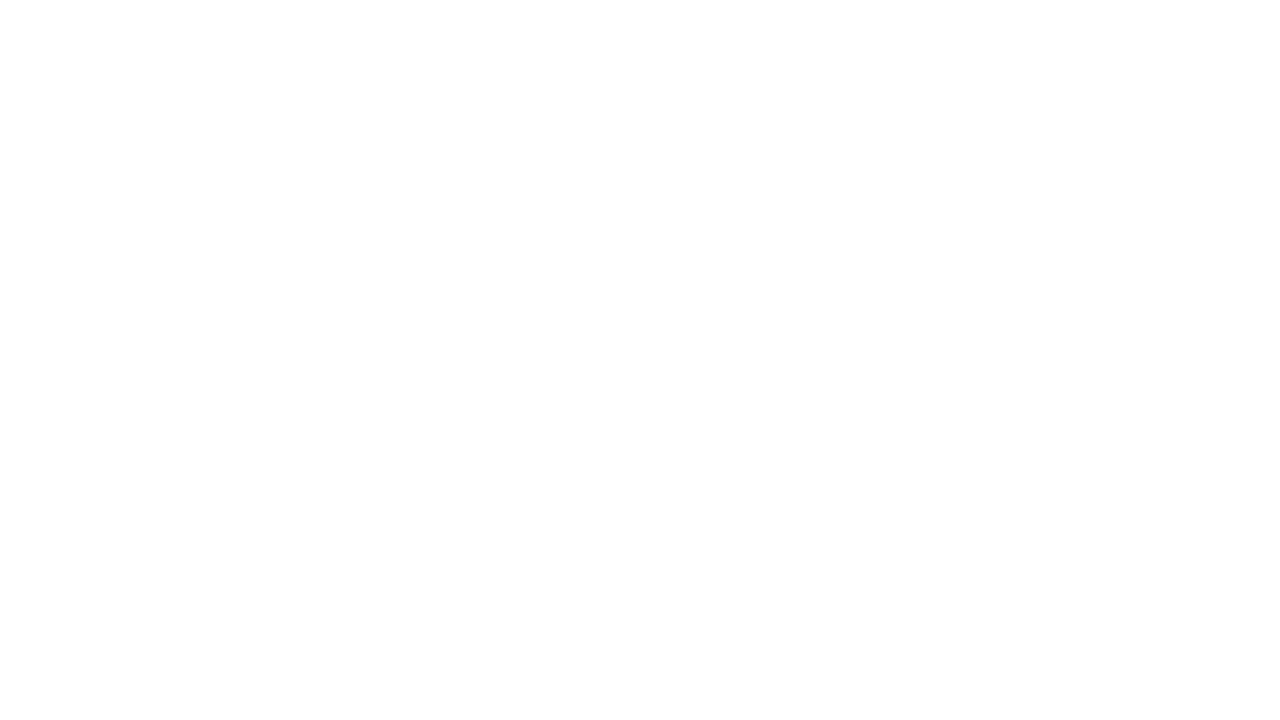

Navigated to http://opencart.com/ in the new tab
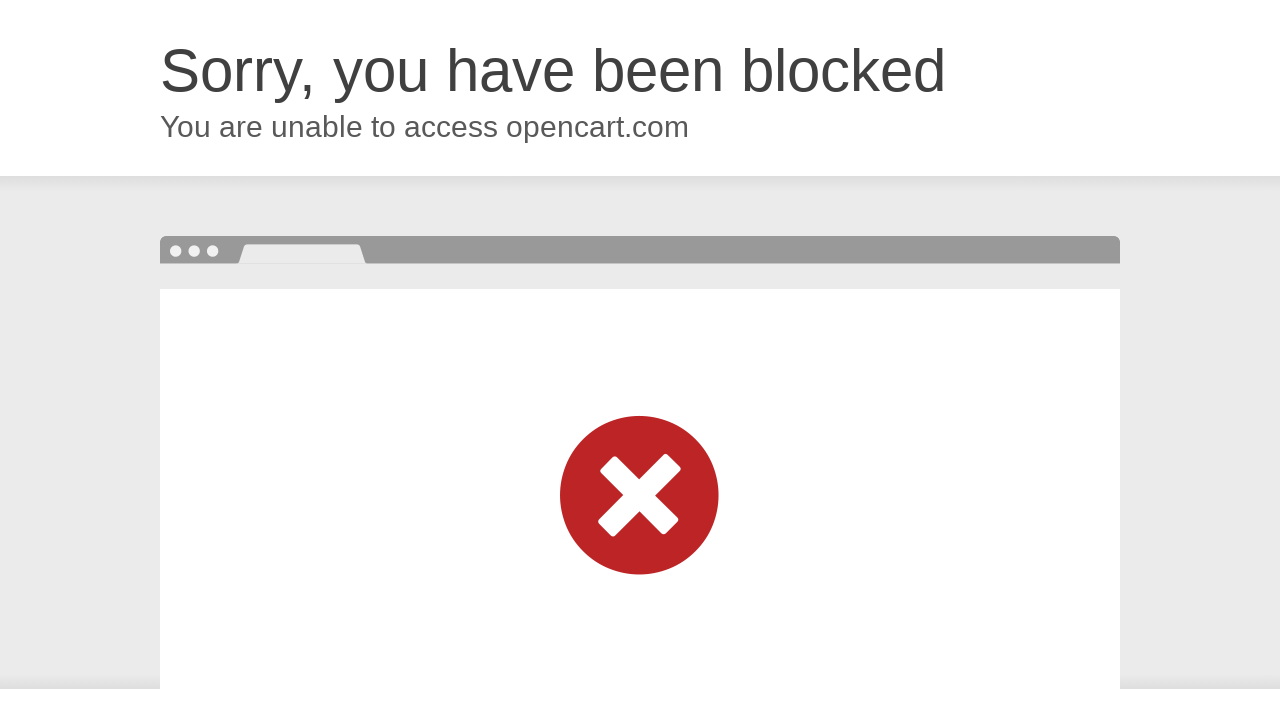

Page loaded with domcontentloaded state
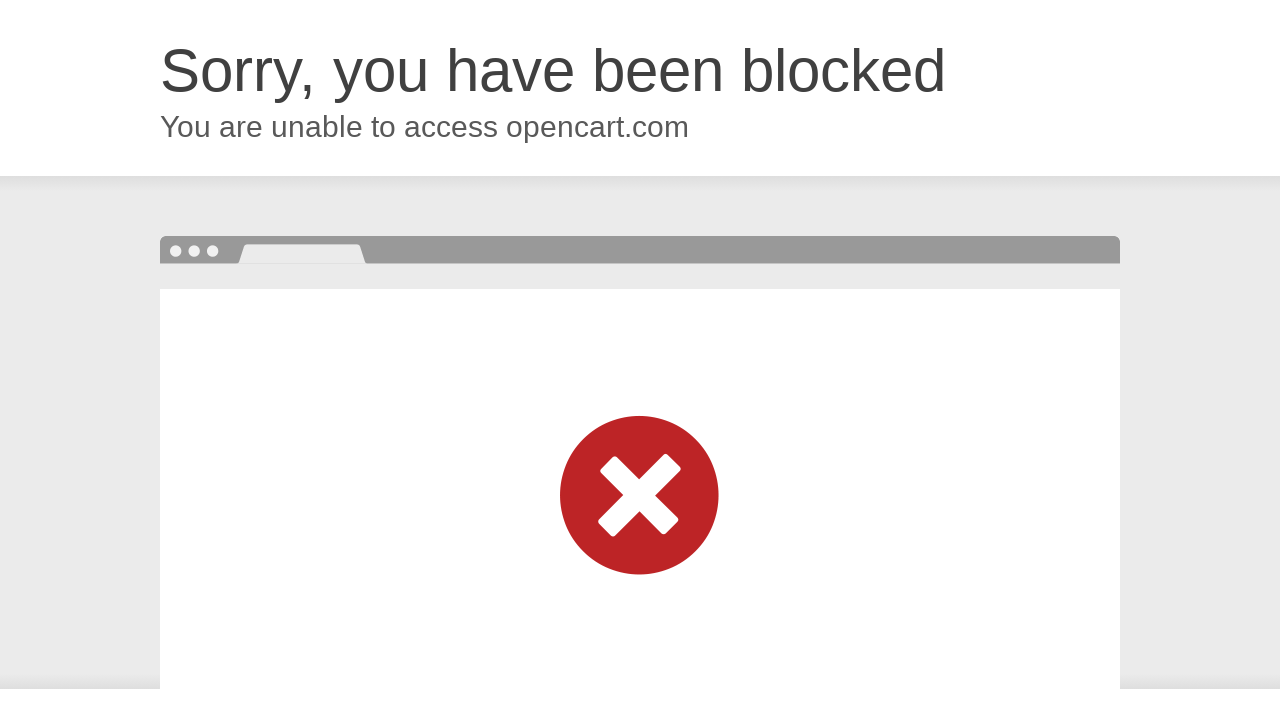

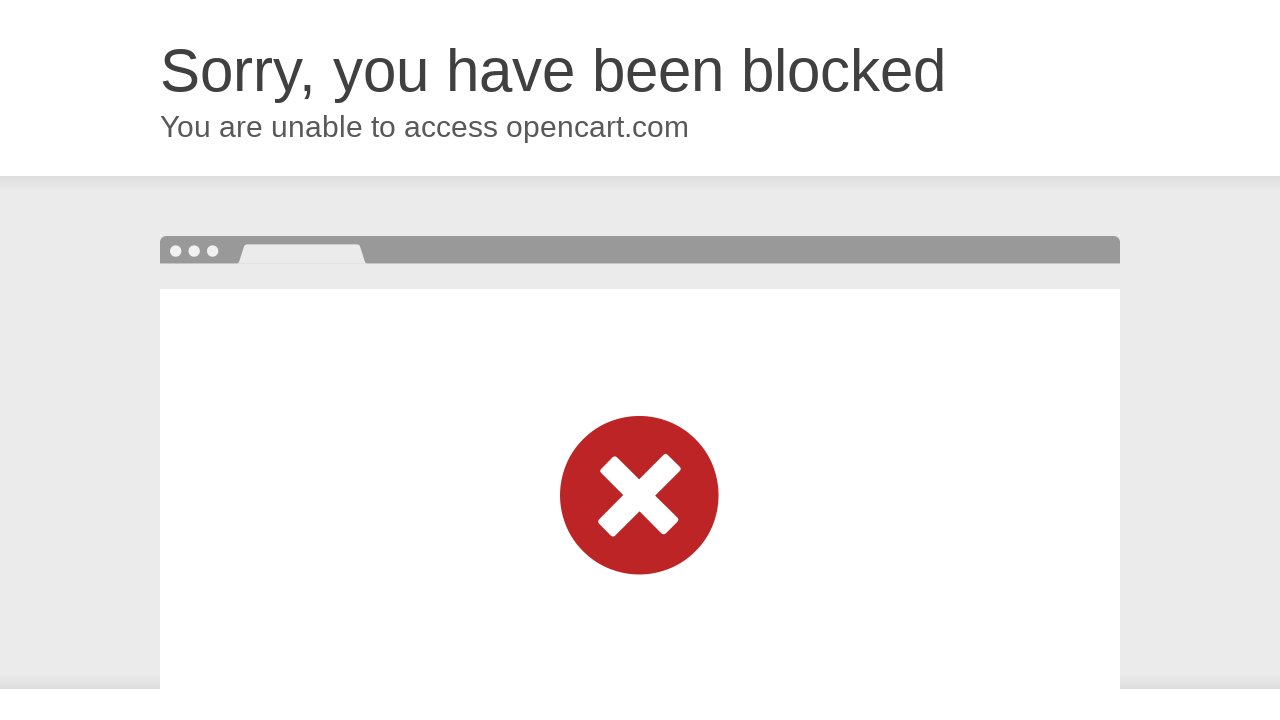